Tests horizontal slider interaction by clicking on it and moving it using both direct value input and arrow key navigation

Starting URL: https://the-internet.herokuapp.com/horizontal_slider

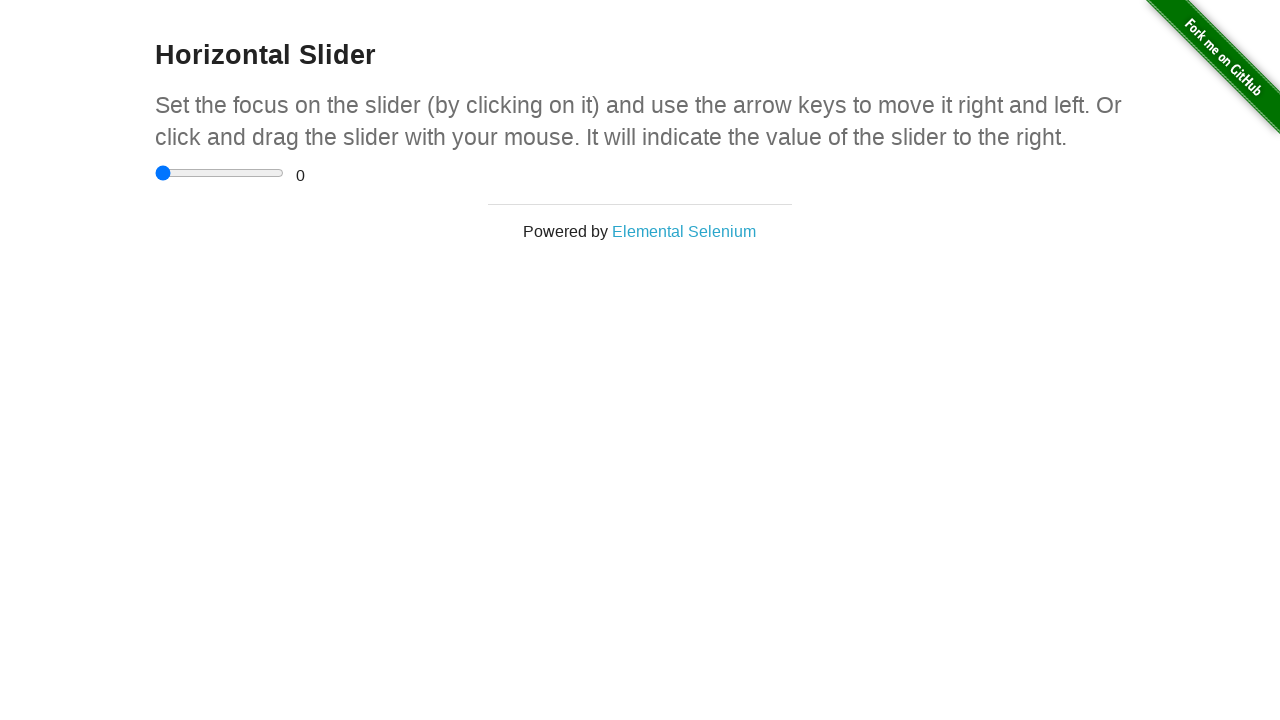

Located the horizontal slider element
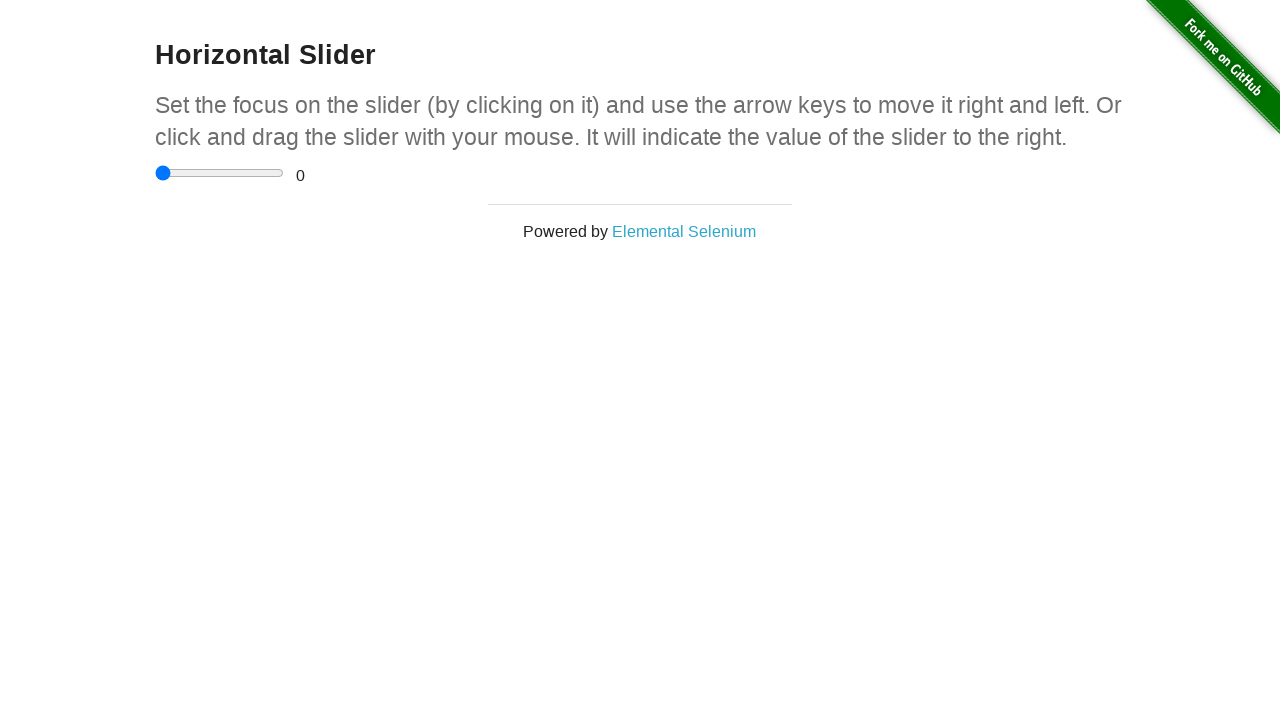

Clicked on the slider to focus it at (220, 173) on xpath=//div[@class='example']/div[@class='sliderContainer']/input
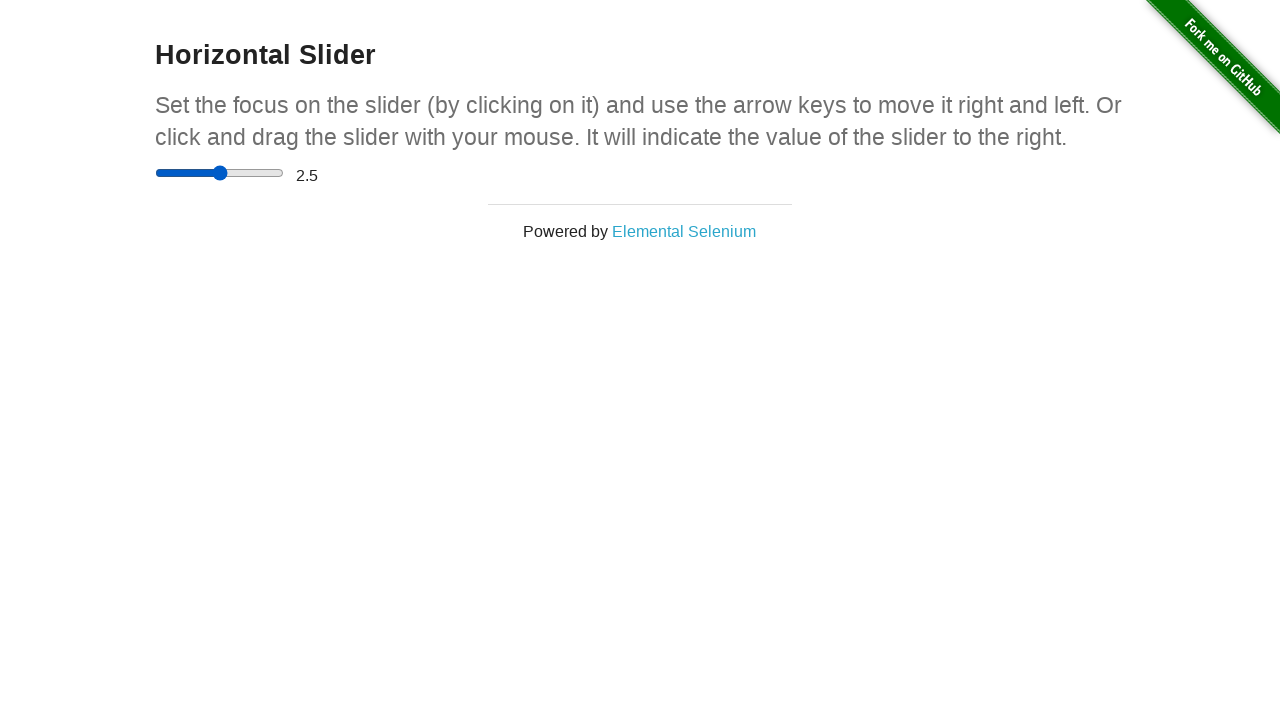

Set slider value directly to 1 on xpath=//div[@class='example']/div[@class='sliderContainer']/input
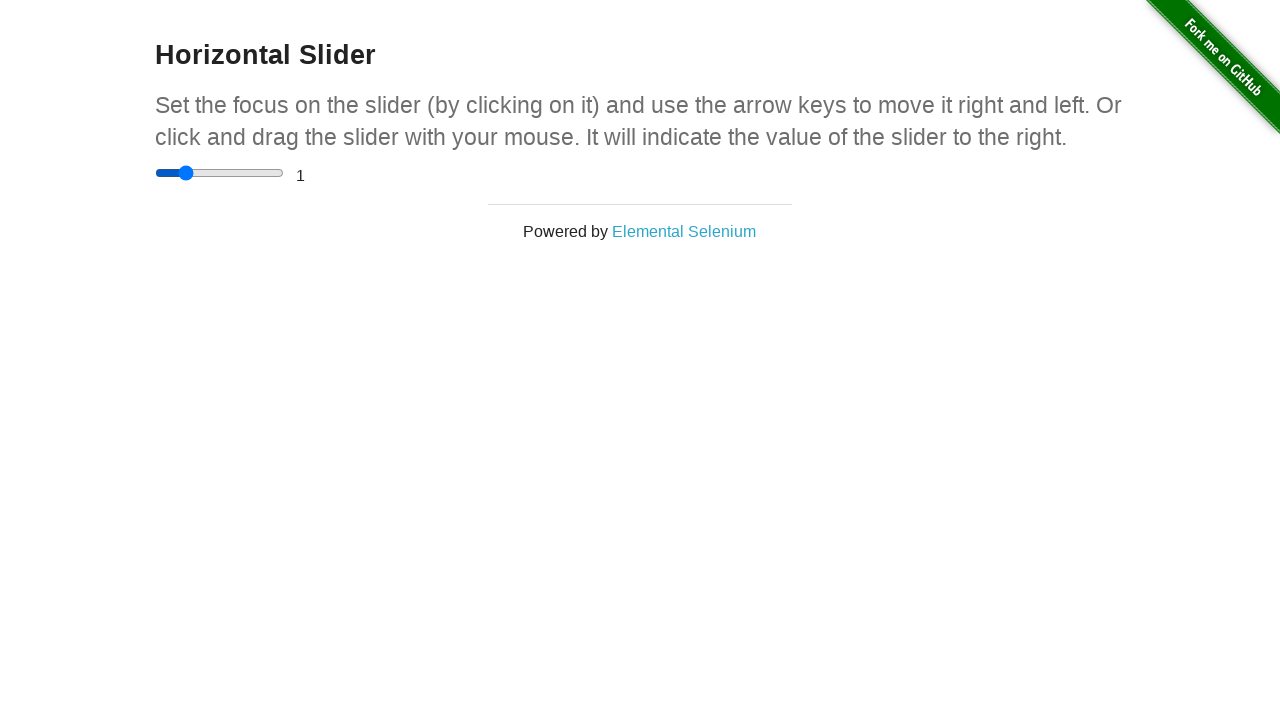

Pressed ArrowRight key to move slider
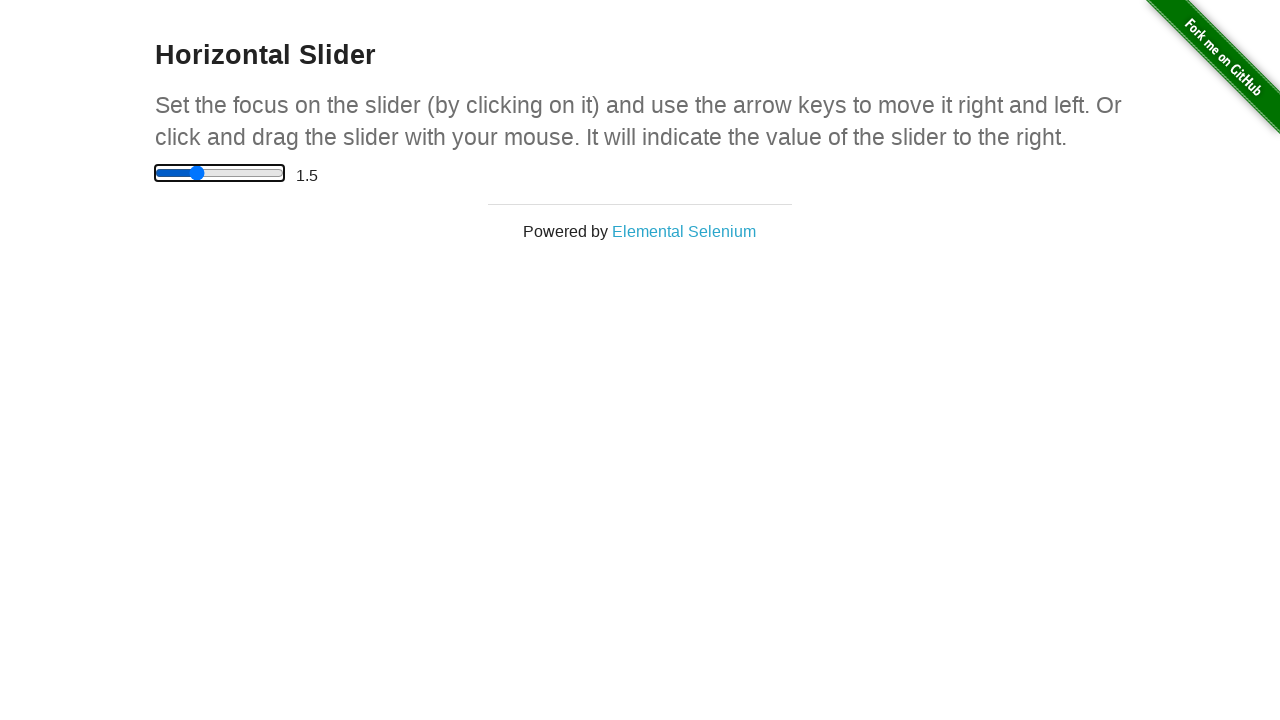

Pressed ArrowRight key to move slider
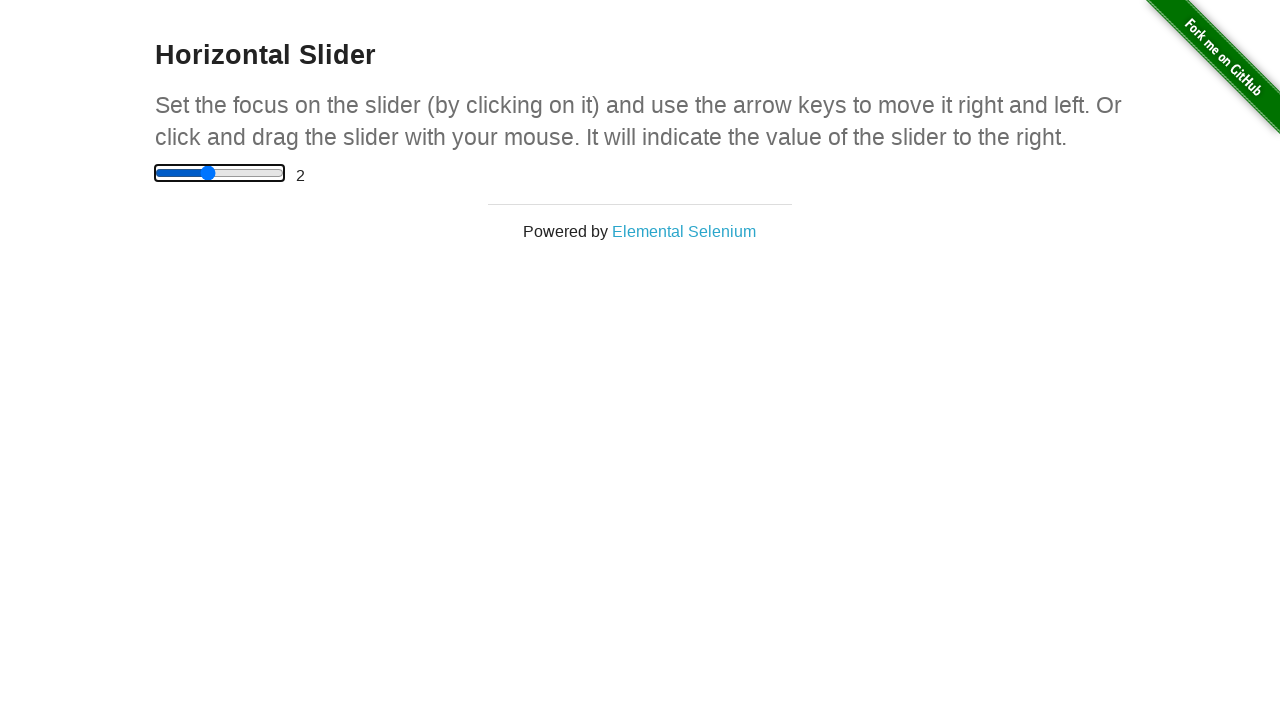

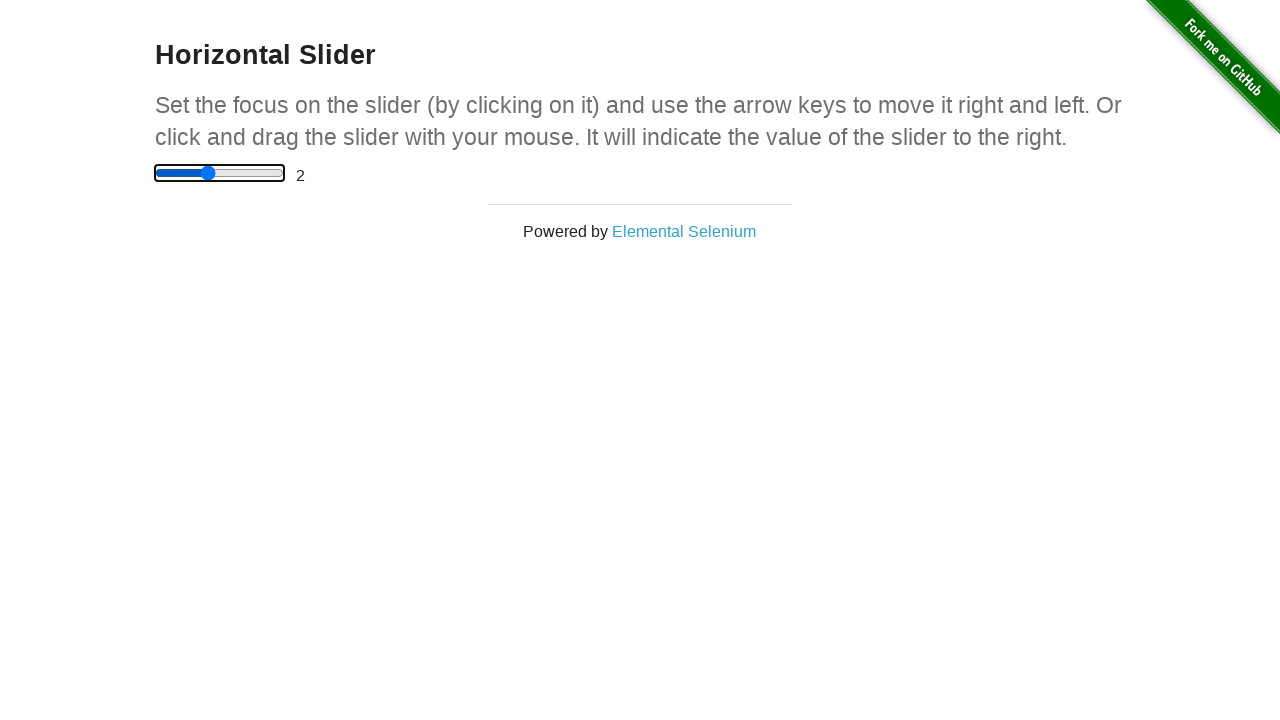